Tests the GreenKart e-commerce flow by searching for products containing "ber", adding all matching items to cart, proceeding to checkout, and verifying the total price calculation matches the displayed total.

Starting URL: https://rahulshettyacademy.com/seleniumPractise/#/

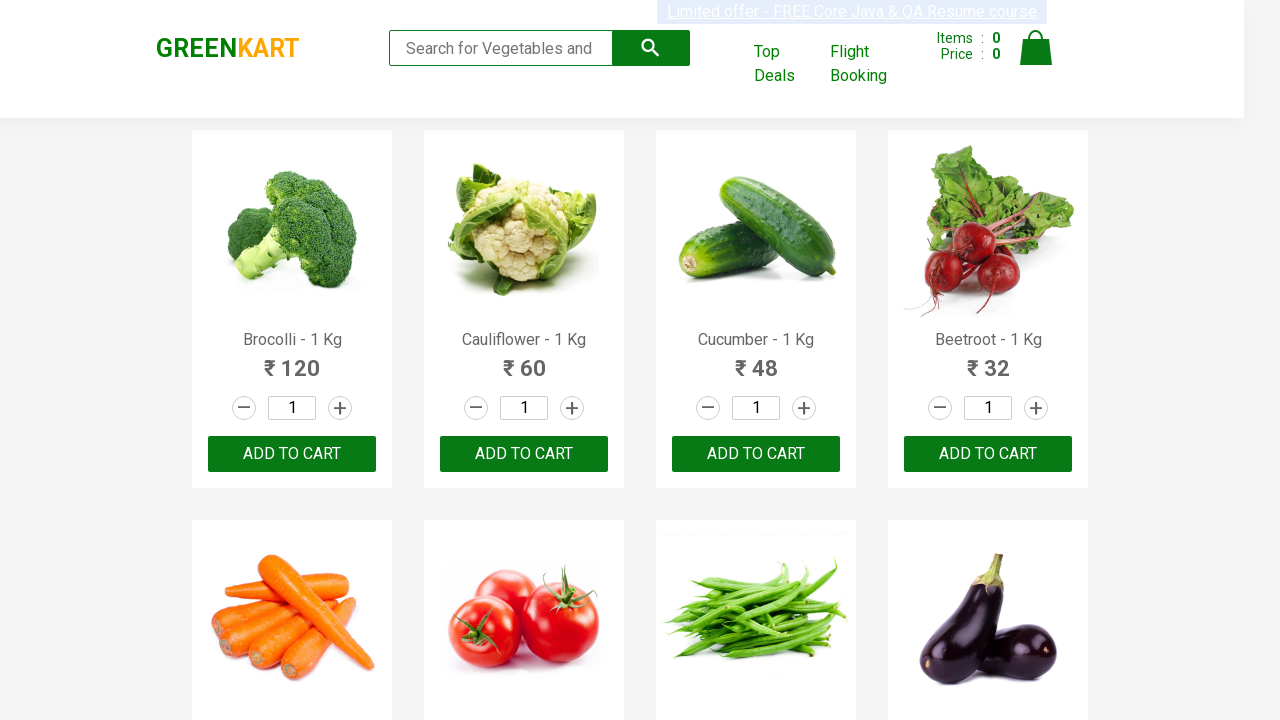

Filled search field with 'ber' to filter products on input[type='search']
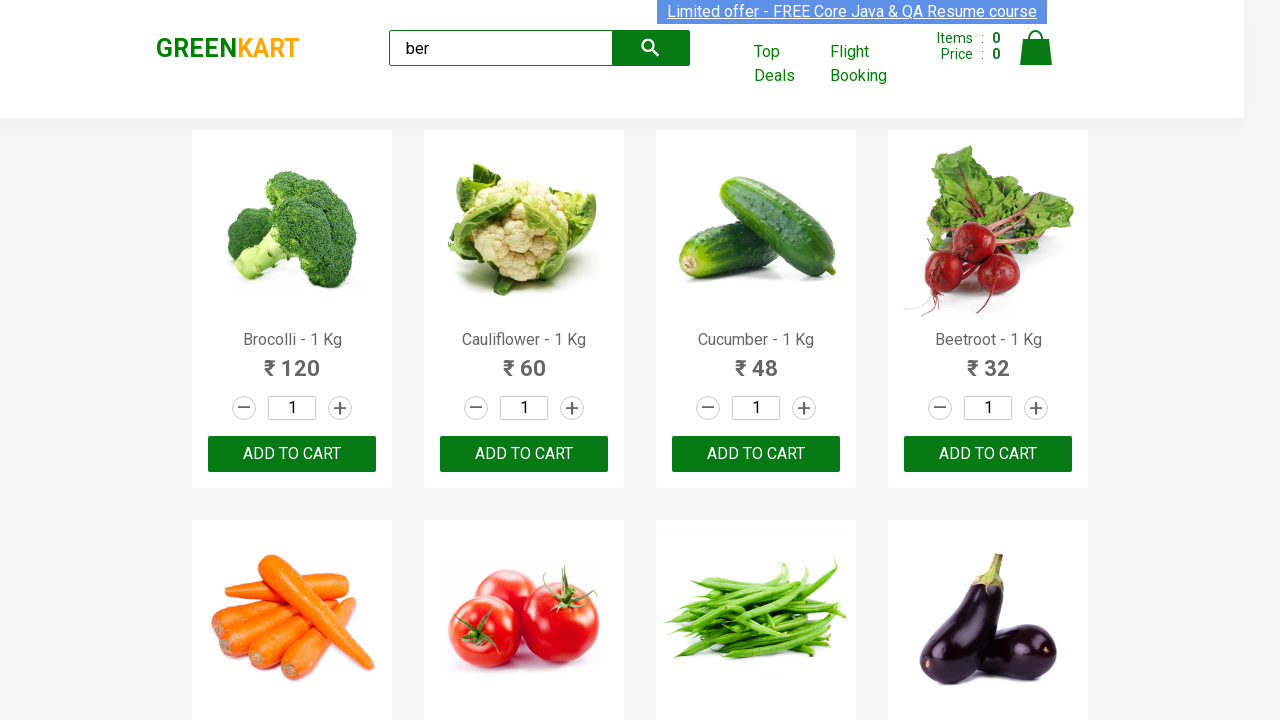

Waited for search results to filter
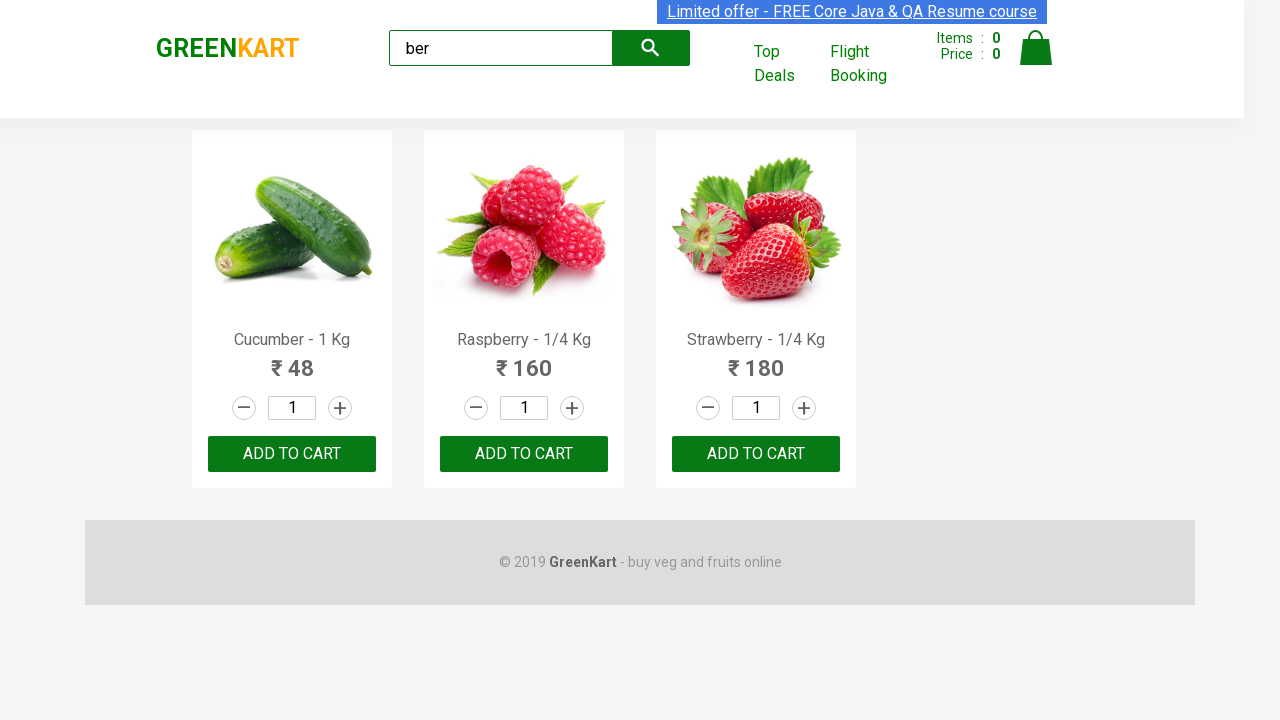

Located all 'ADD TO CART' buttons for matching products
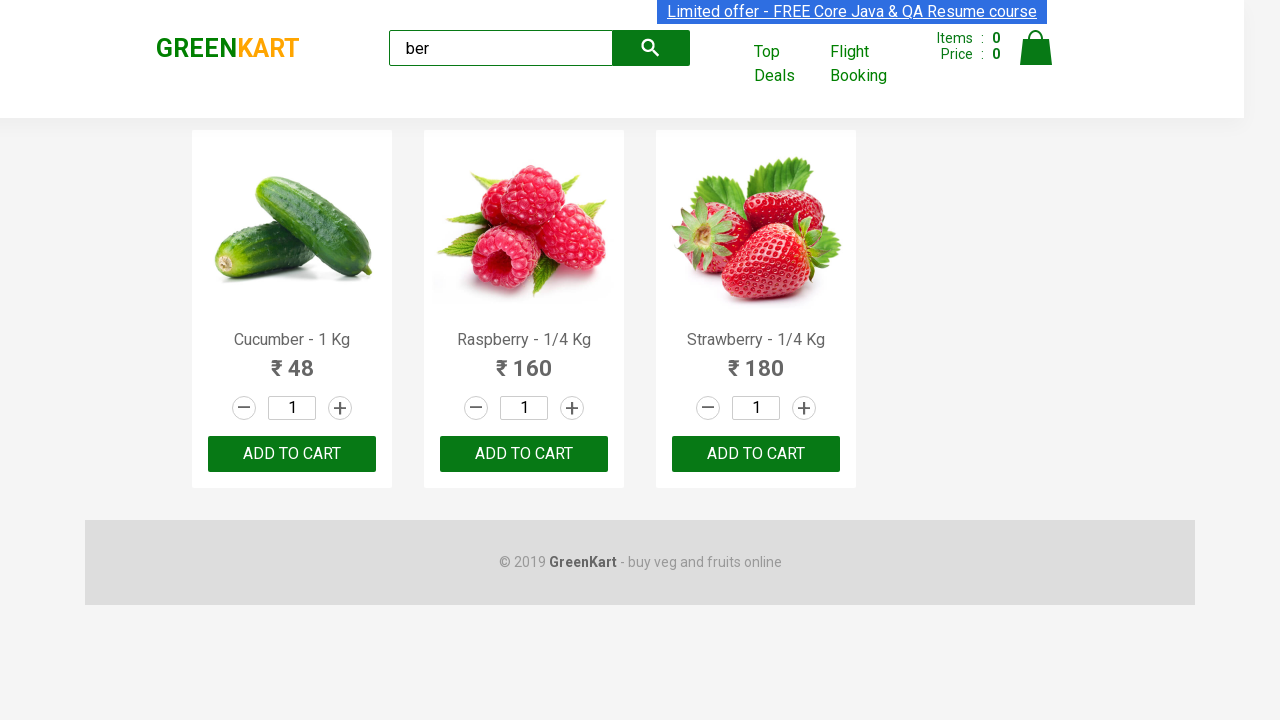

Clicked 'ADD TO CART' button to add product to cart at (292, 454) on xpath=//button[text()='ADD TO CART'] >> nth=0
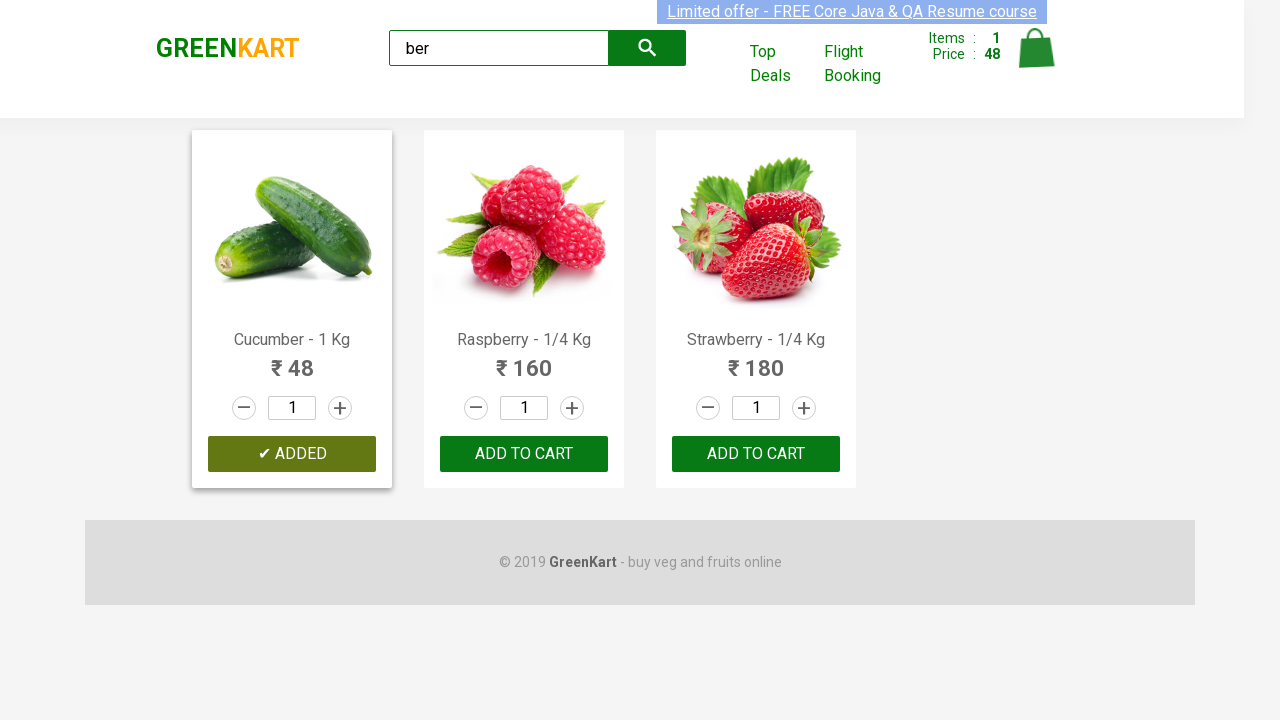

Waited for product to be added to cart
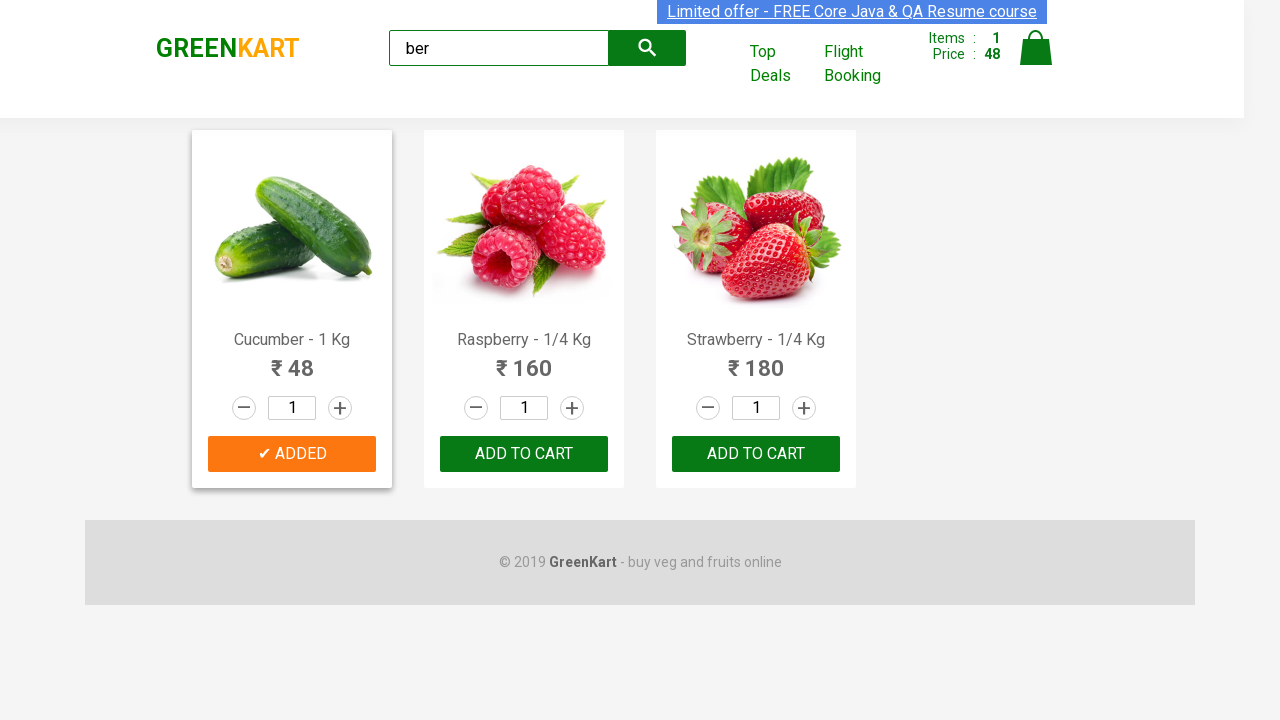

Clicked 'ADD TO CART' button to add product to cart at (756, 454) on xpath=//button[text()='ADD TO CART'] >> nth=1
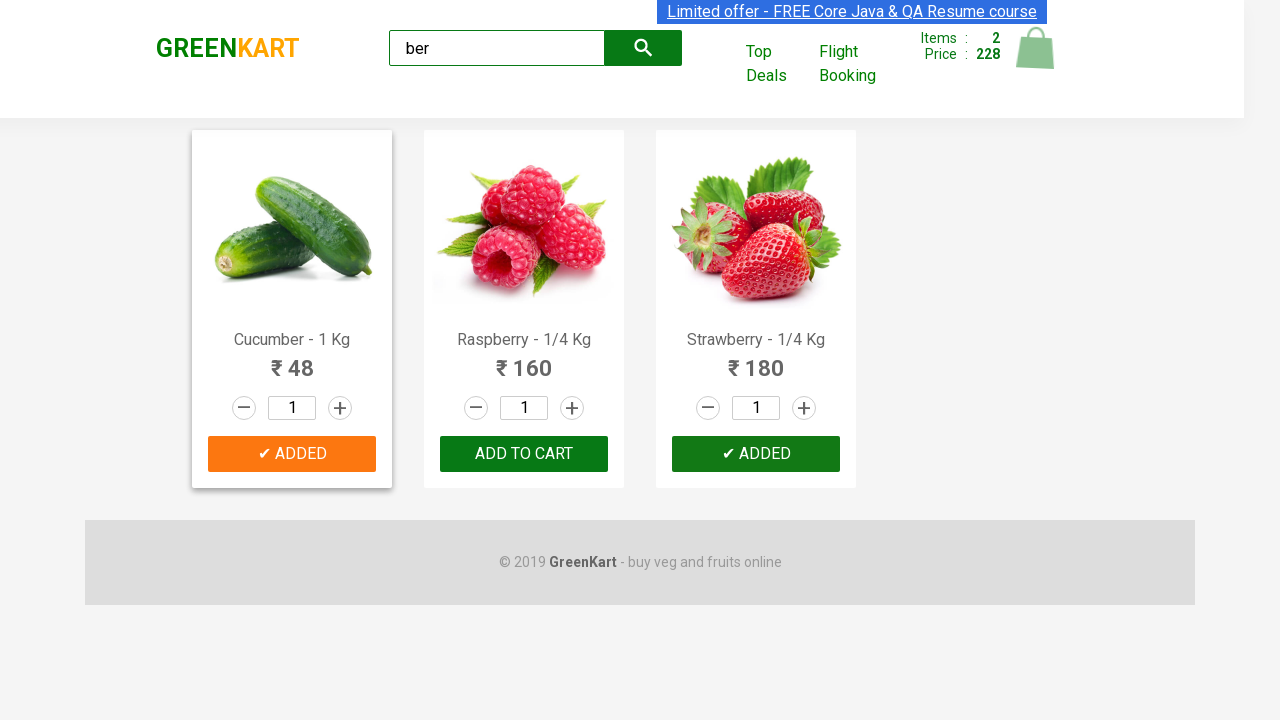

Waited for product to be added to cart
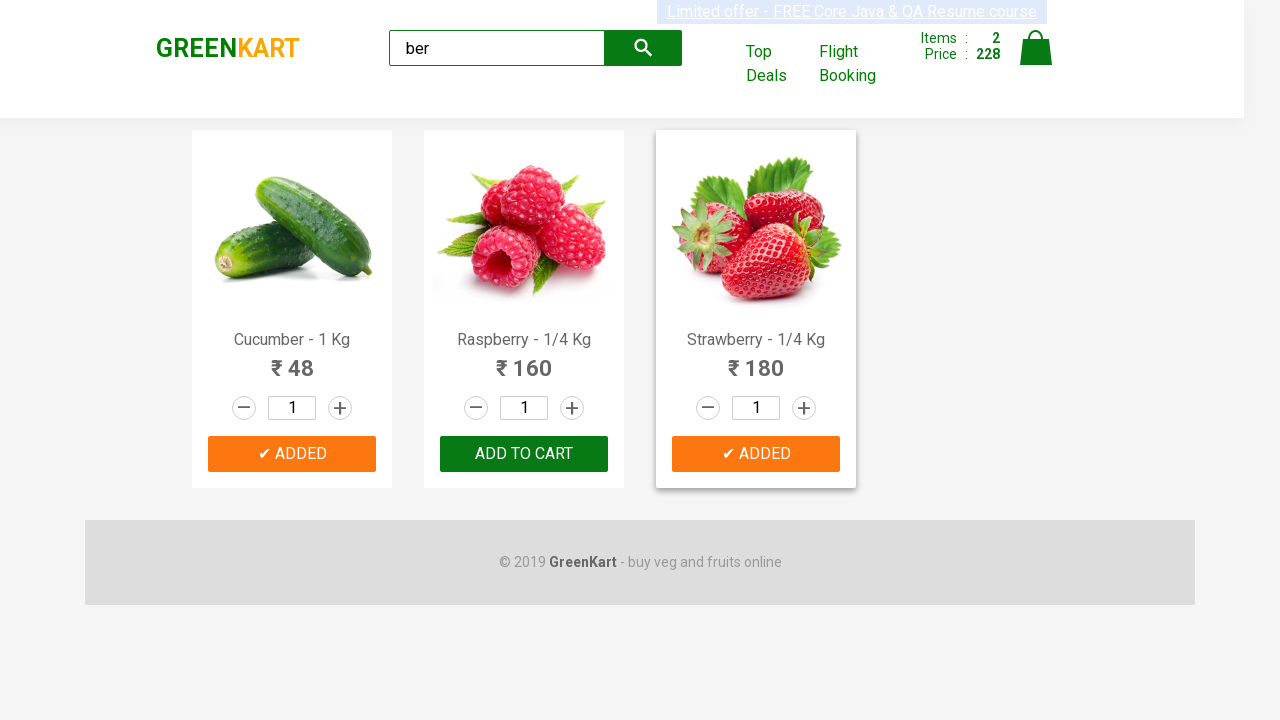

Clicked 'ADD TO CART' button to add product to cart at (756, 454) on xpath=//button[text()='ADD TO CART'] >> nth=2
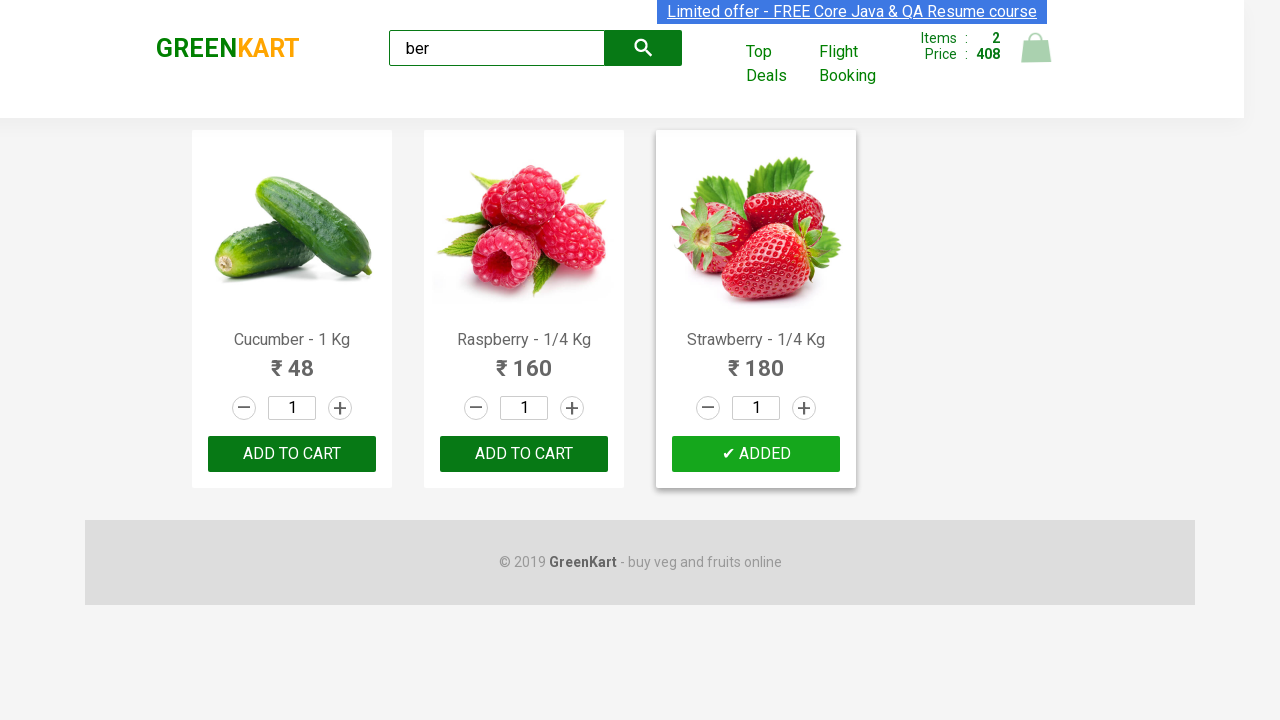

Waited for product to be added to cart
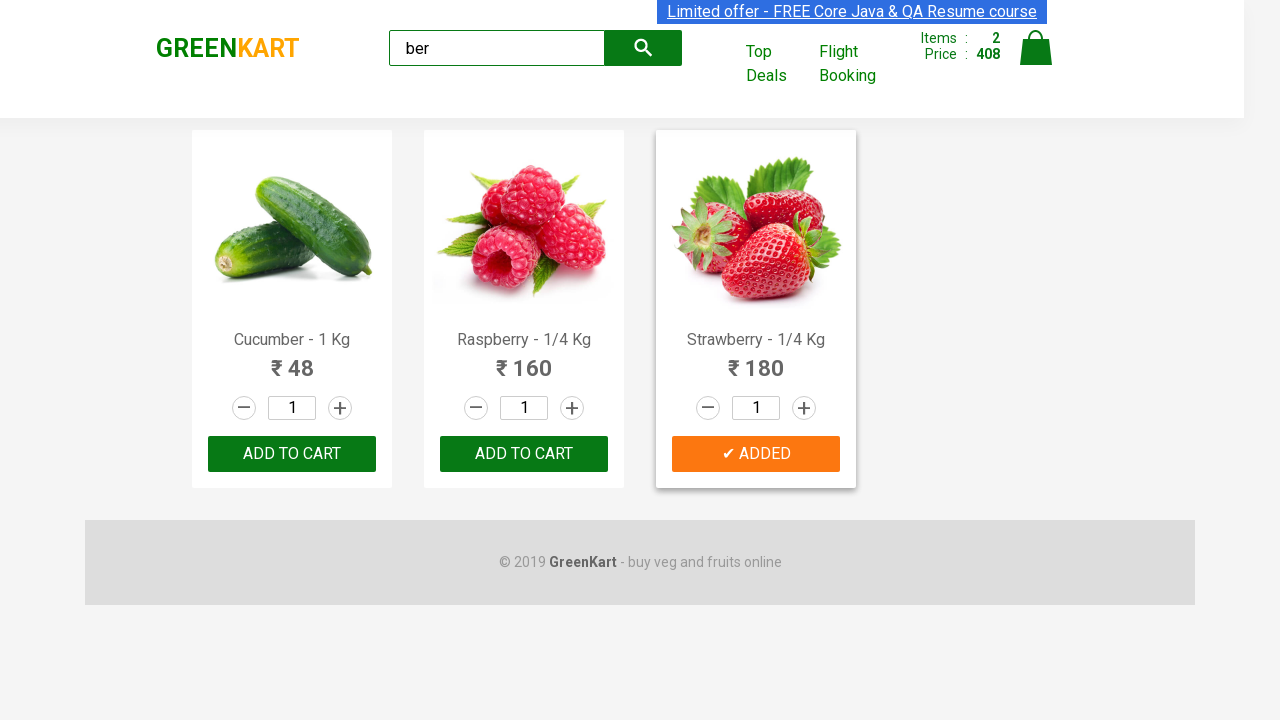

Waited before opening cart
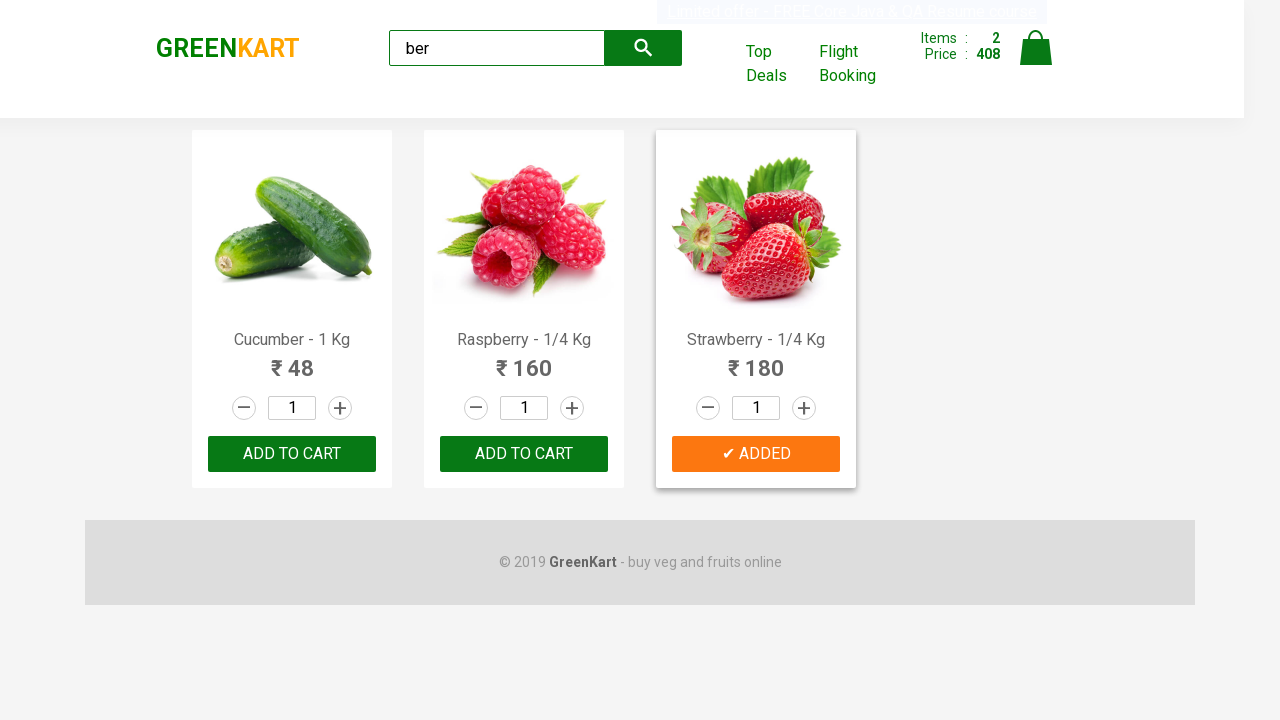

Clicked cart icon to open shopping cart at (1036, 59) on a.cart-icon
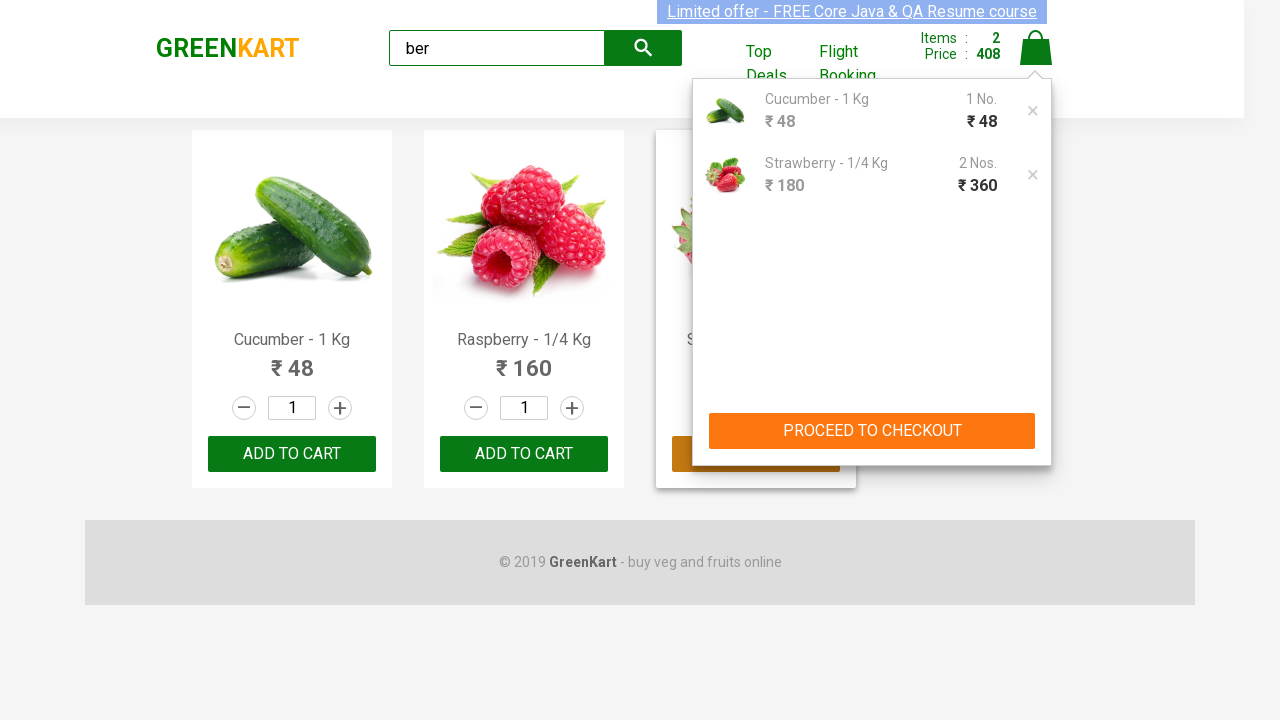

Waited for cart page to load
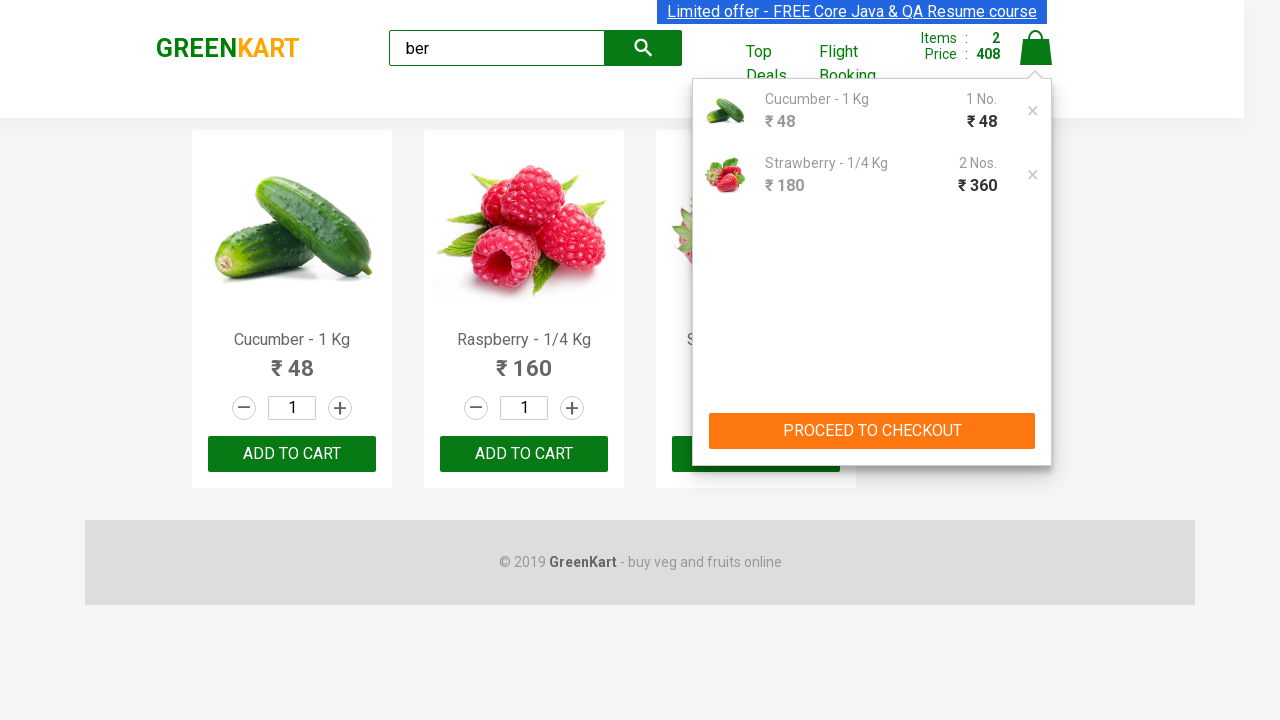

Clicked 'PROCEED TO CHECKOUT' button at (872, 431) on xpath=//button[text()='PROCEED TO CHECKOUT']
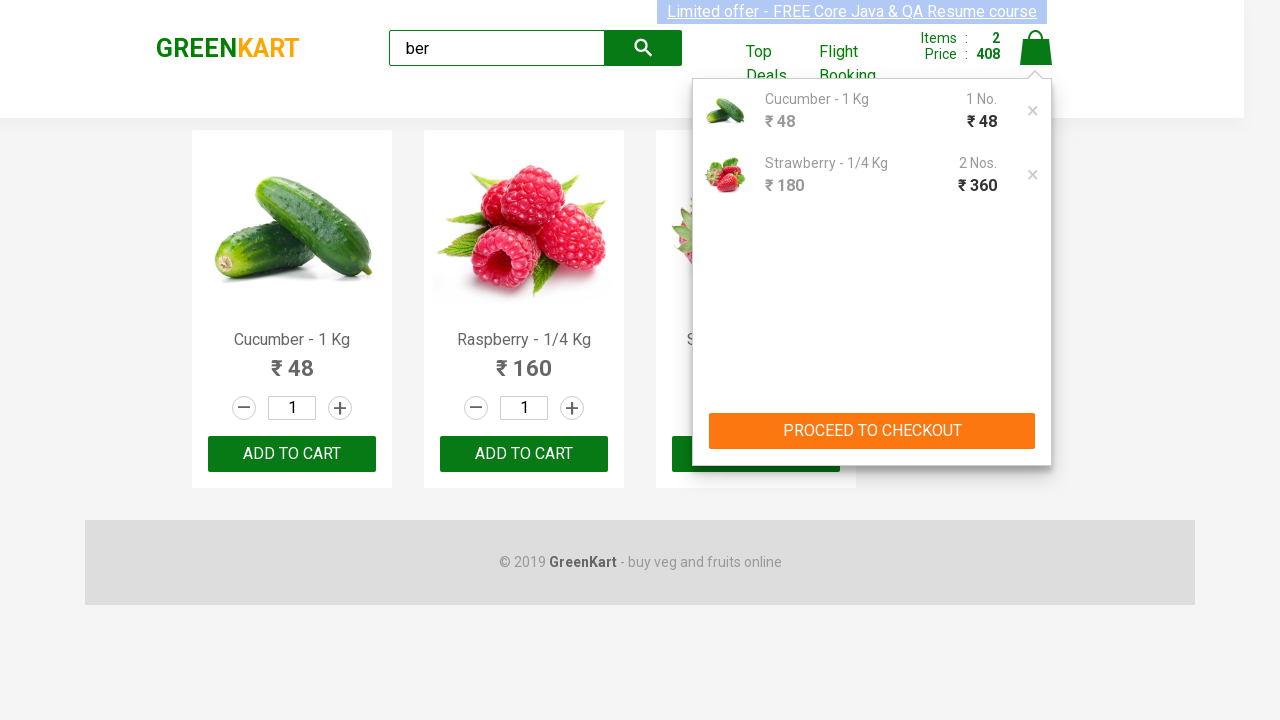

Checkout page loaded with total amount element visible
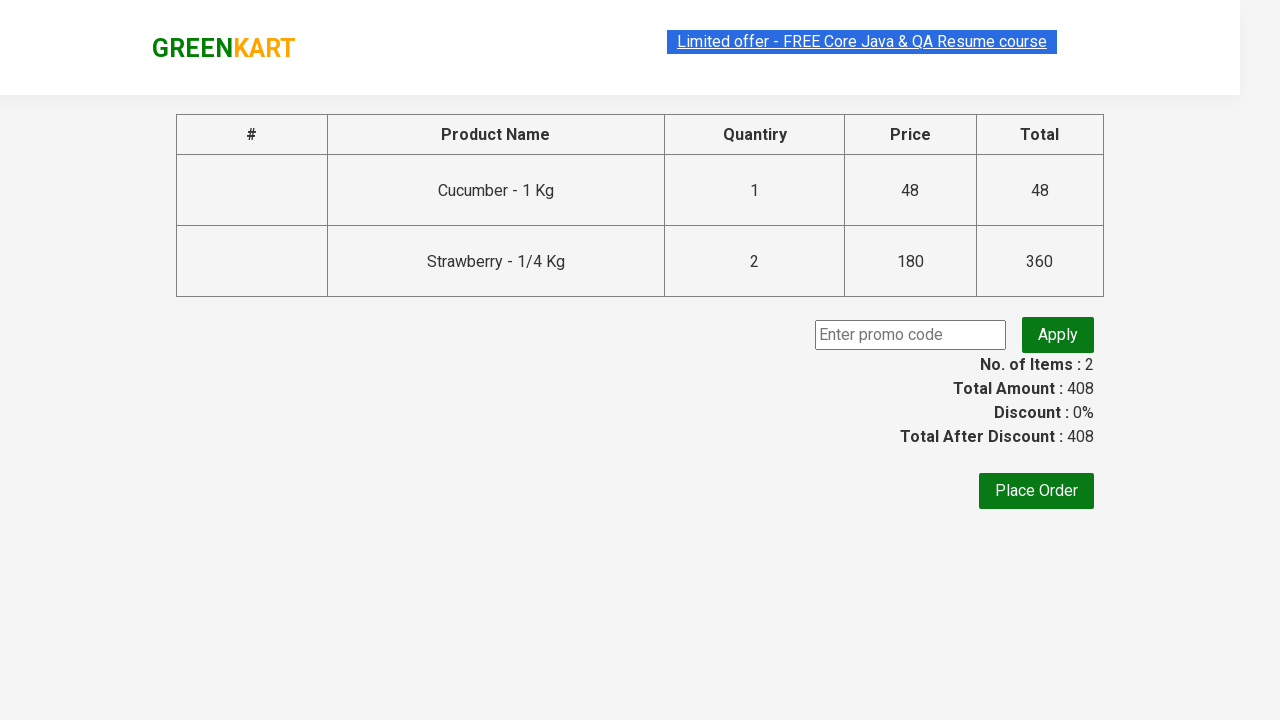

Verified total amount element is displayed and ready
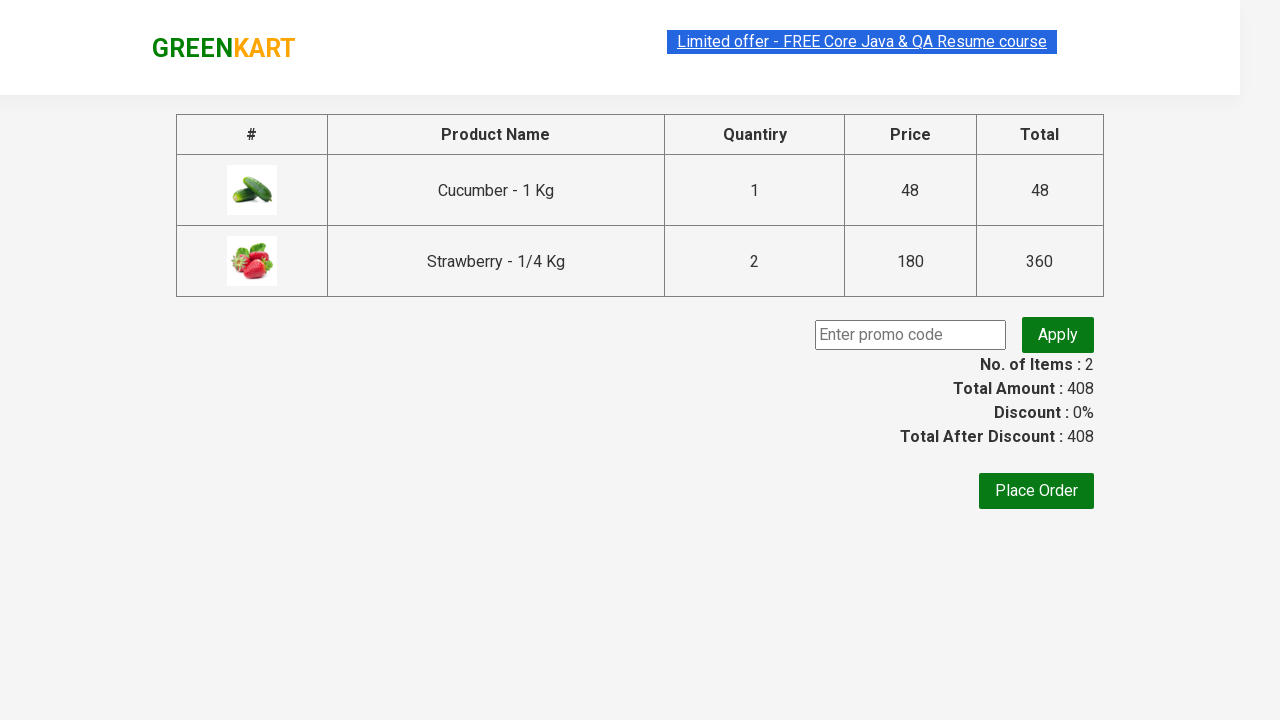

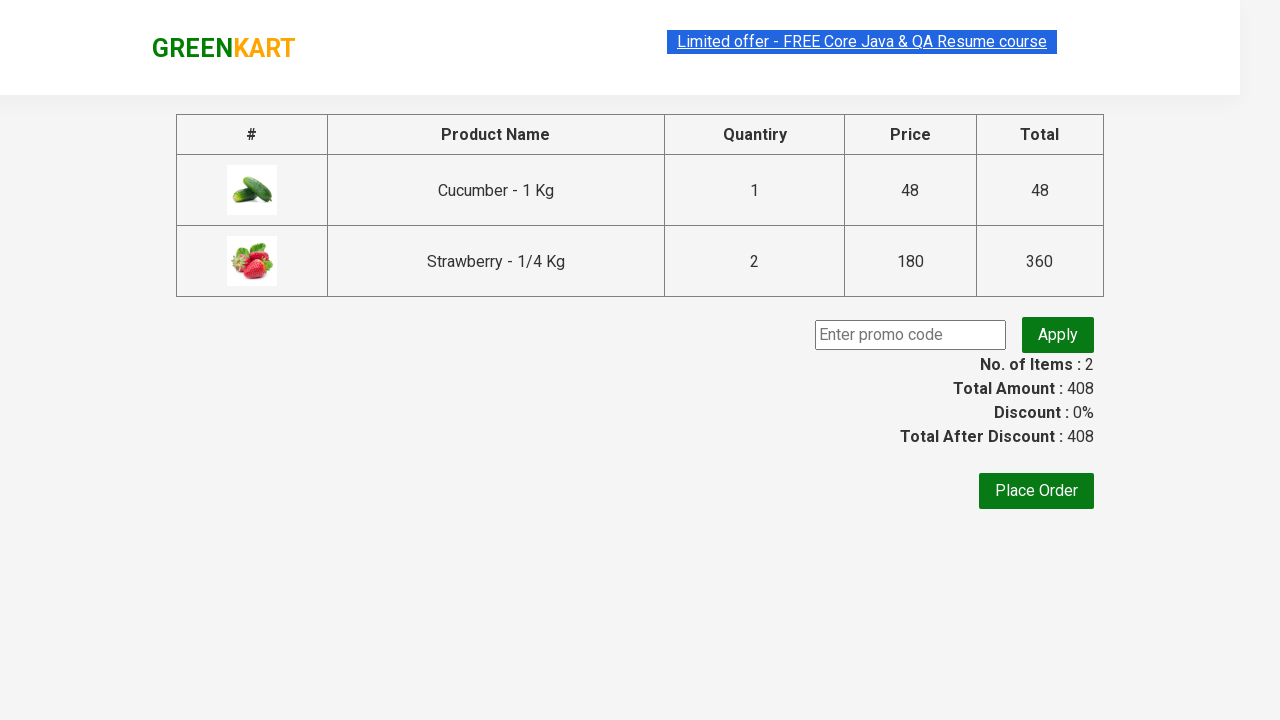